Tests that Clear completed button is hidden when no items are completed

Starting URL: https://demo.playwright.dev/todomvc

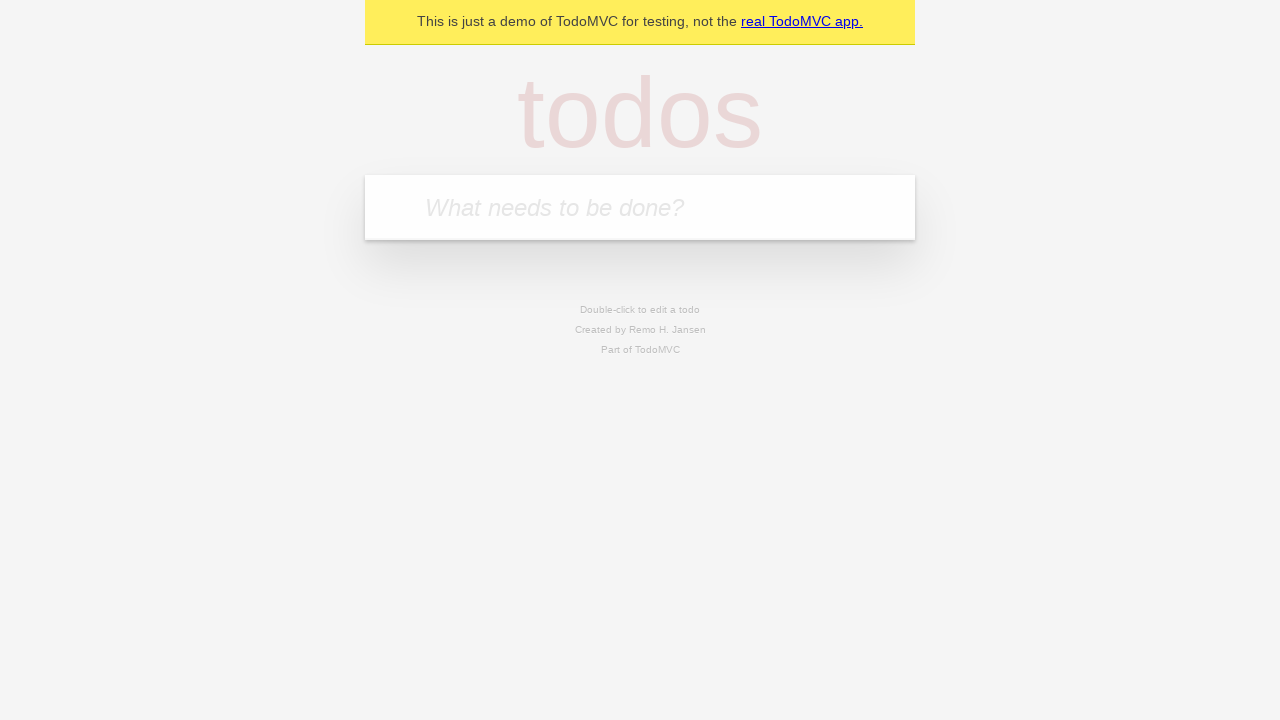

Filled todo input with 'buy some cheese' on internal:attr=[placeholder="What needs to be done?"i]
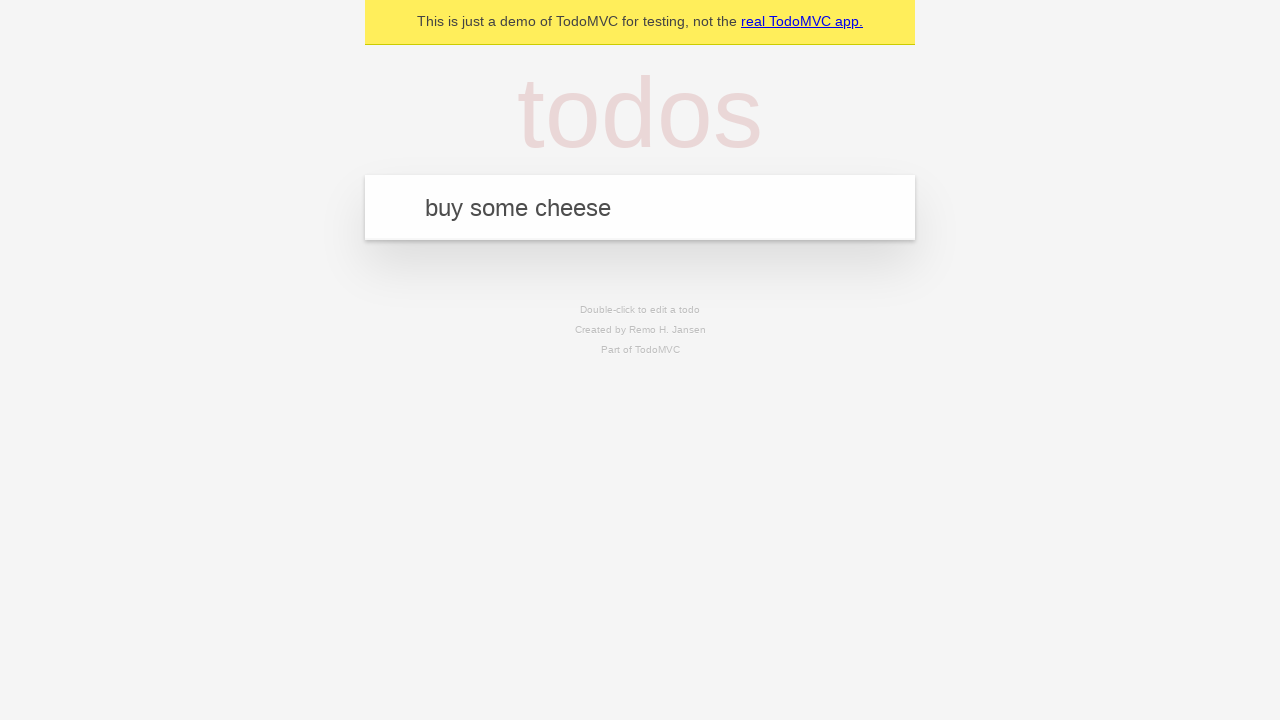

Pressed Enter to create first todo on internal:attr=[placeholder="What needs to be done?"i]
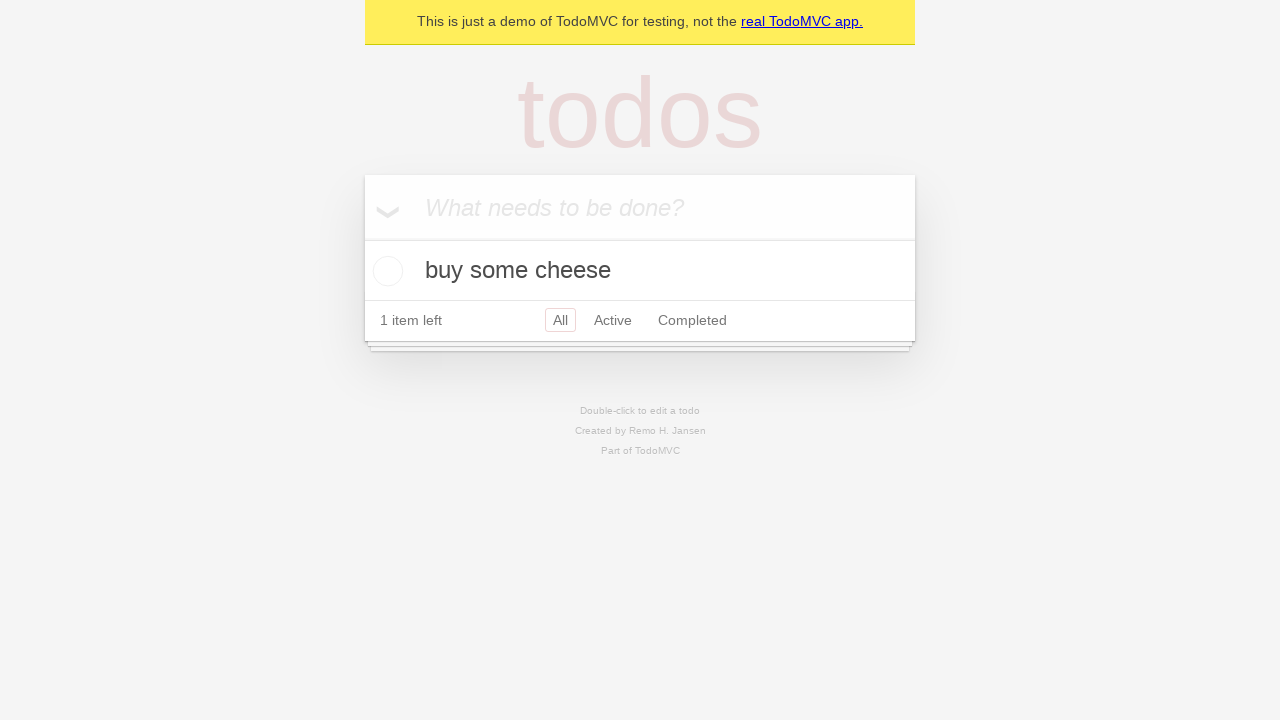

Filled todo input with 'feed the cat' on internal:attr=[placeholder="What needs to be done?"i]
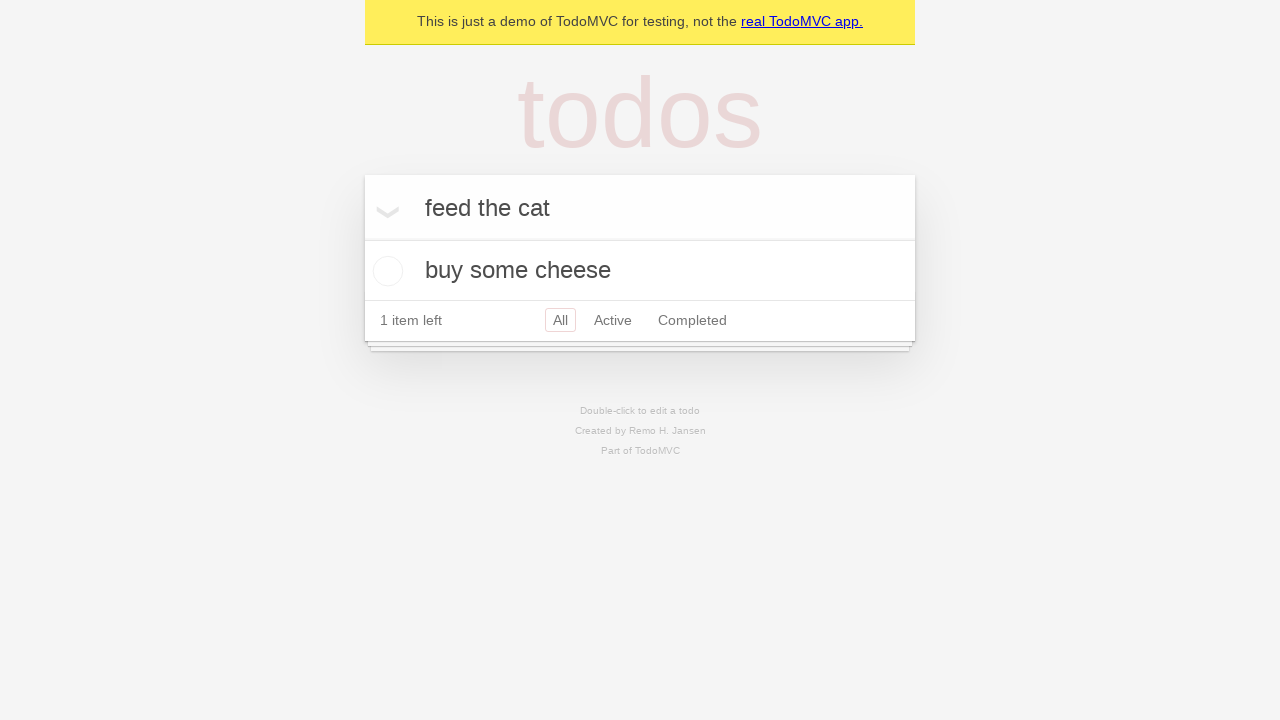

Pressed Enter to create second todo on internal:attr=[placeholder="What needs to be done?"i]
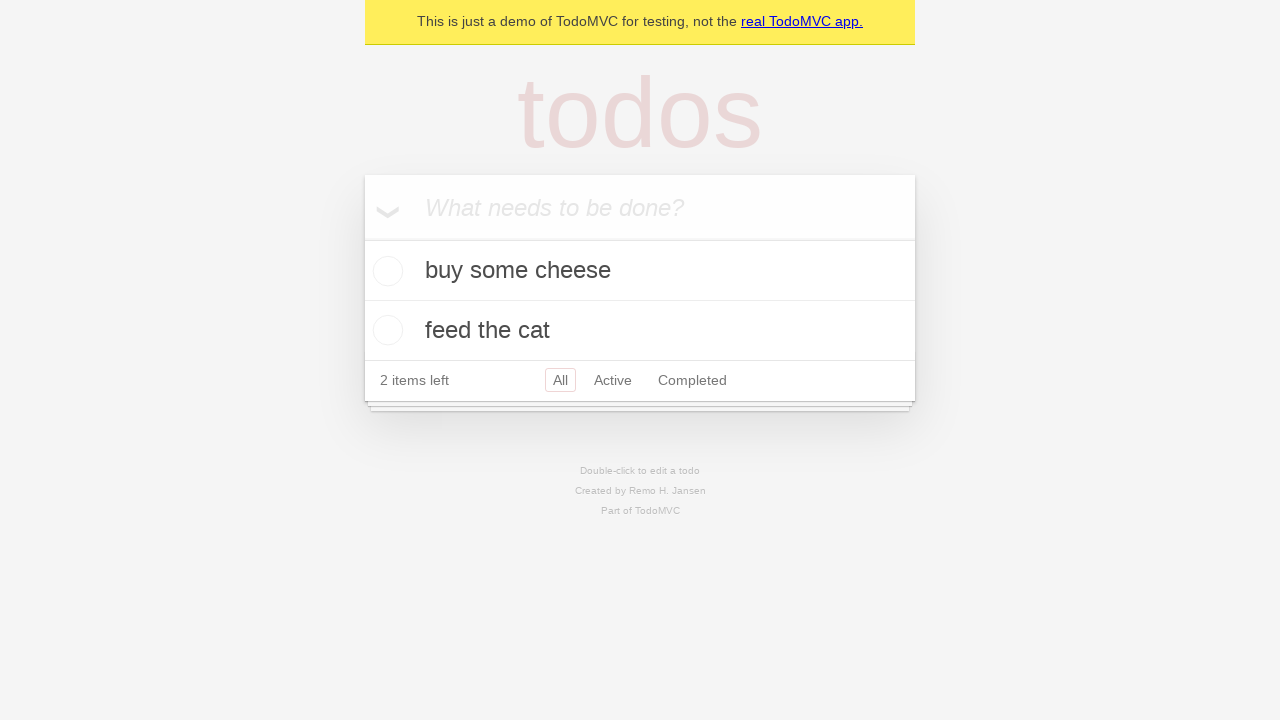

Filled todo input with 'book a doctors appointment' on internal:attr=[placeholder="What needs to be done?"i]
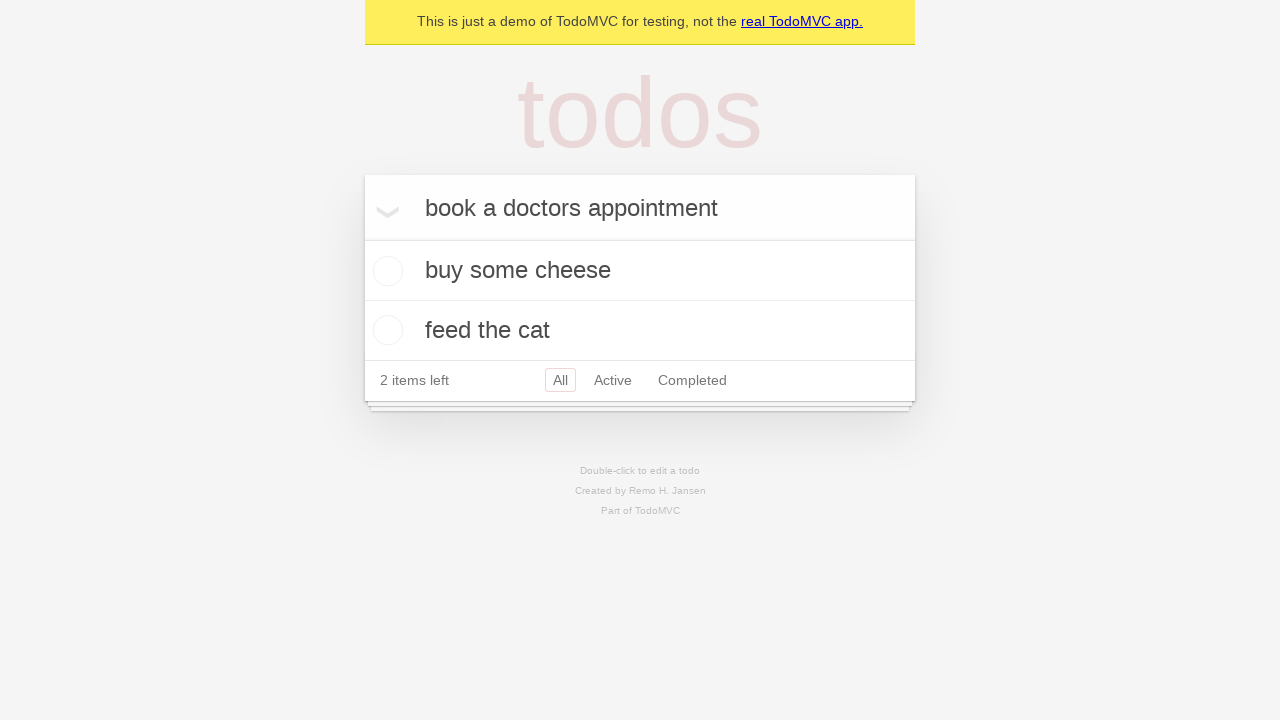

Pressed Enter to create third todo on internal:attr=[placeholder="What needs to be done?"i]
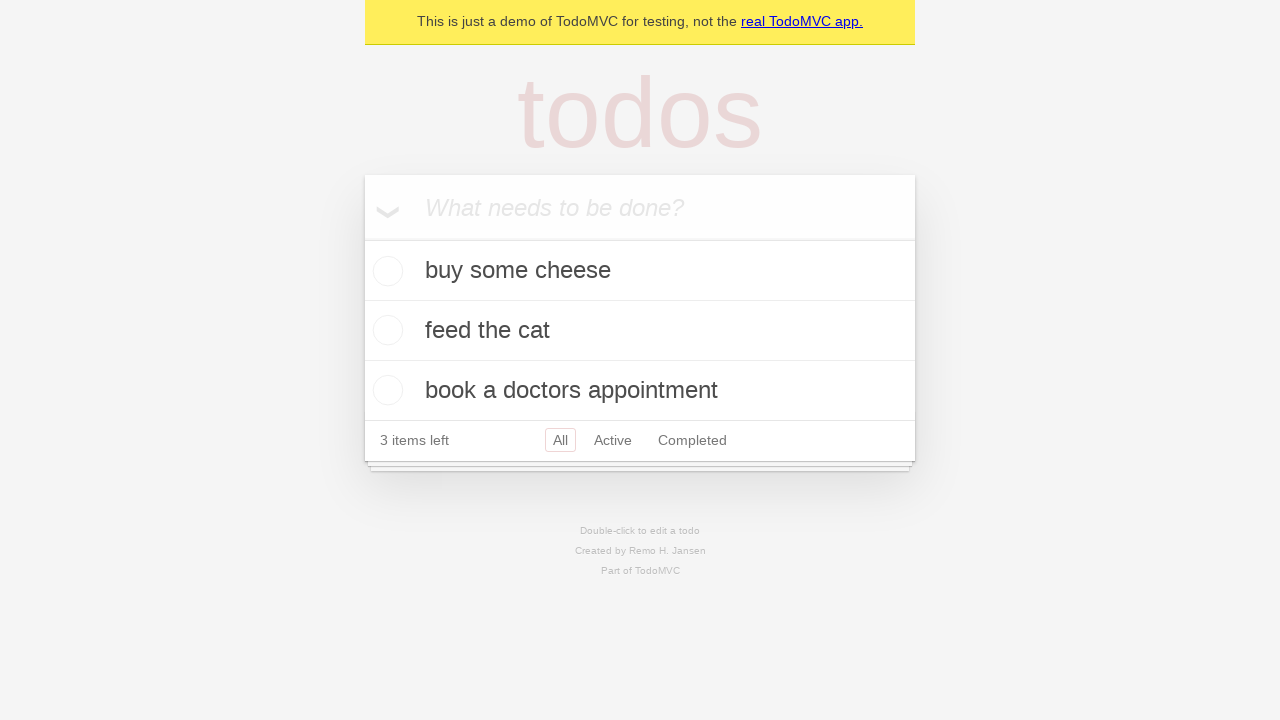

Waited for todo items to appear
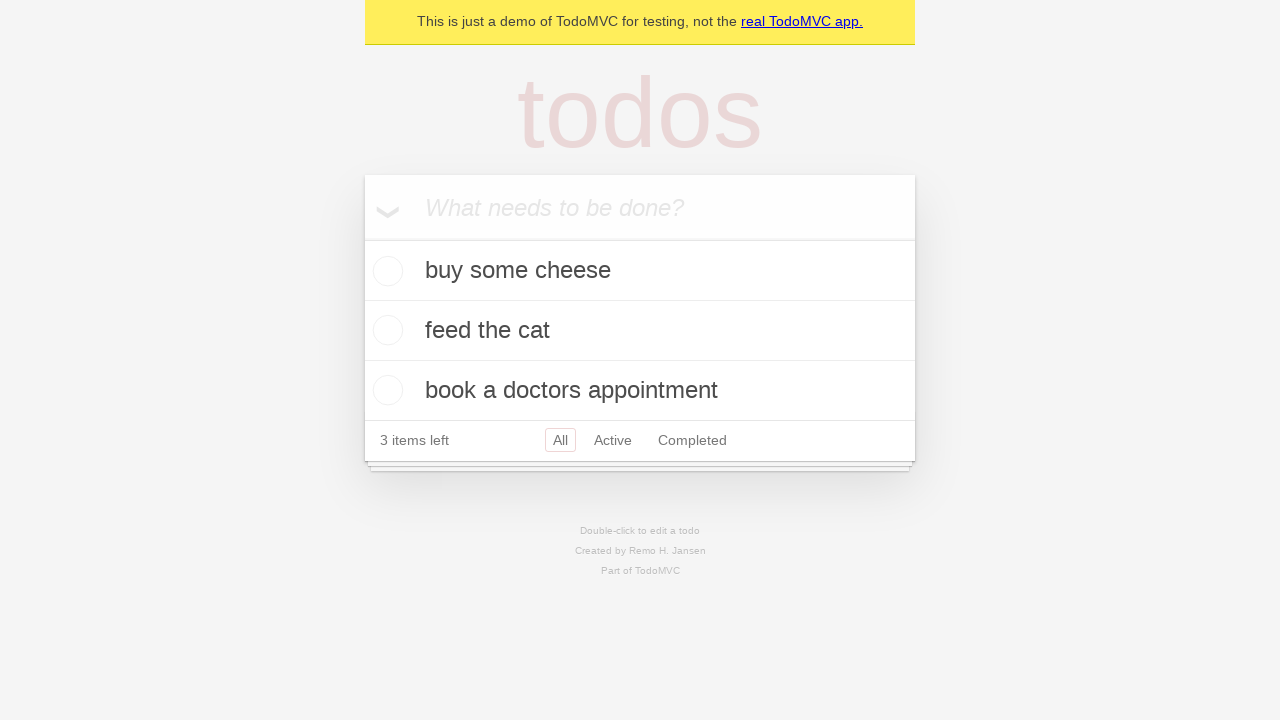

Checked the first todo item as completed at (385, 271) on .todo-list li .toggle >> nth=0
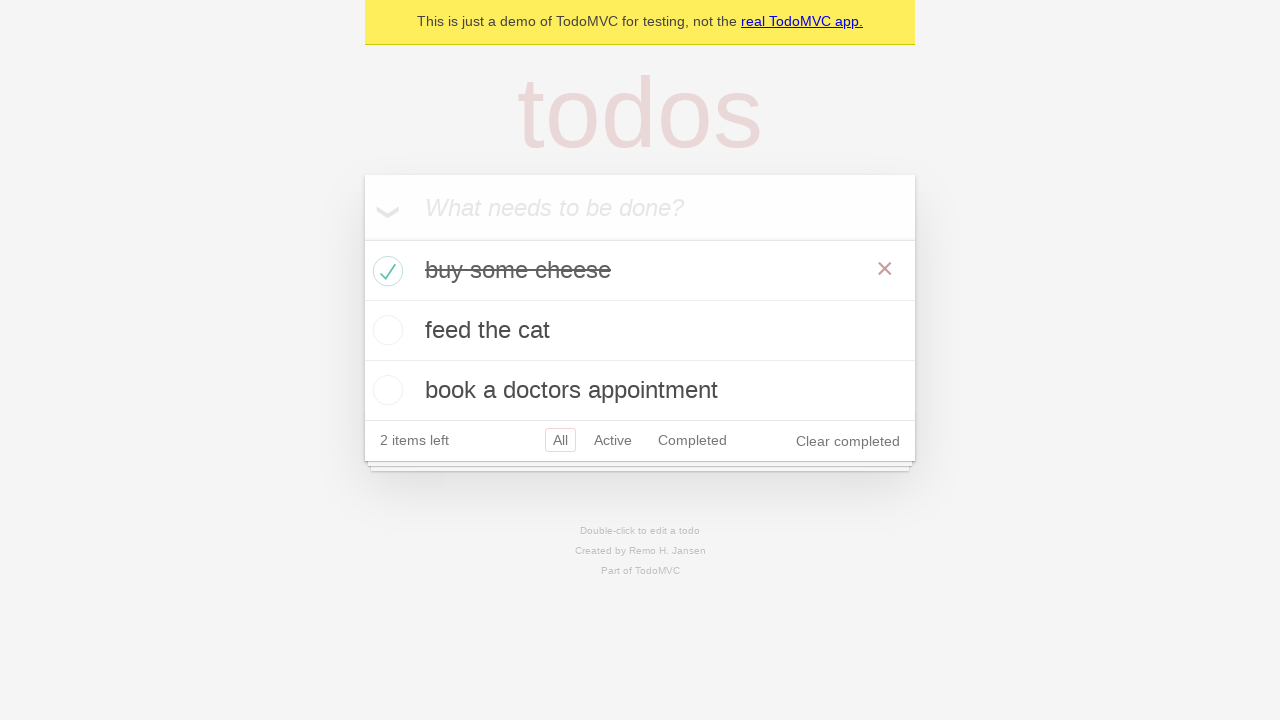

Clicked the Clear completed button at (848, 441) on internal:role=button[name="Clear completed"i]
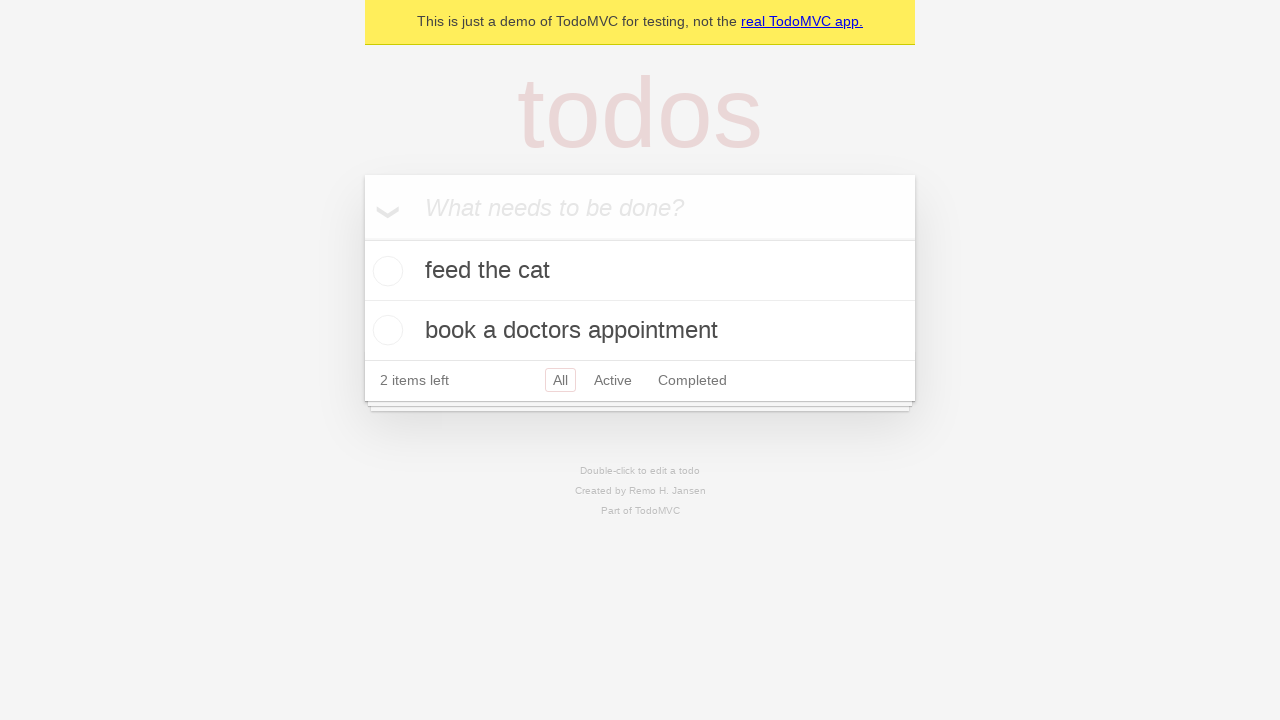

Verified that Clear completed button is hidden when no items are completed
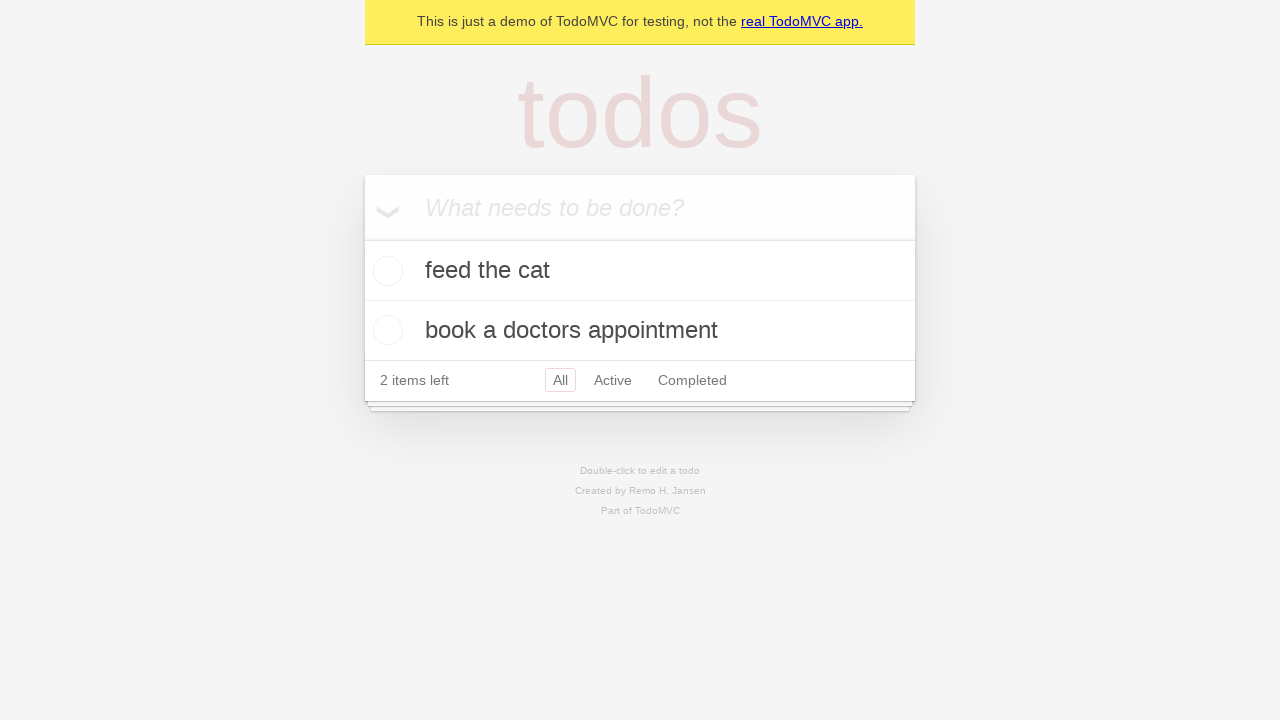

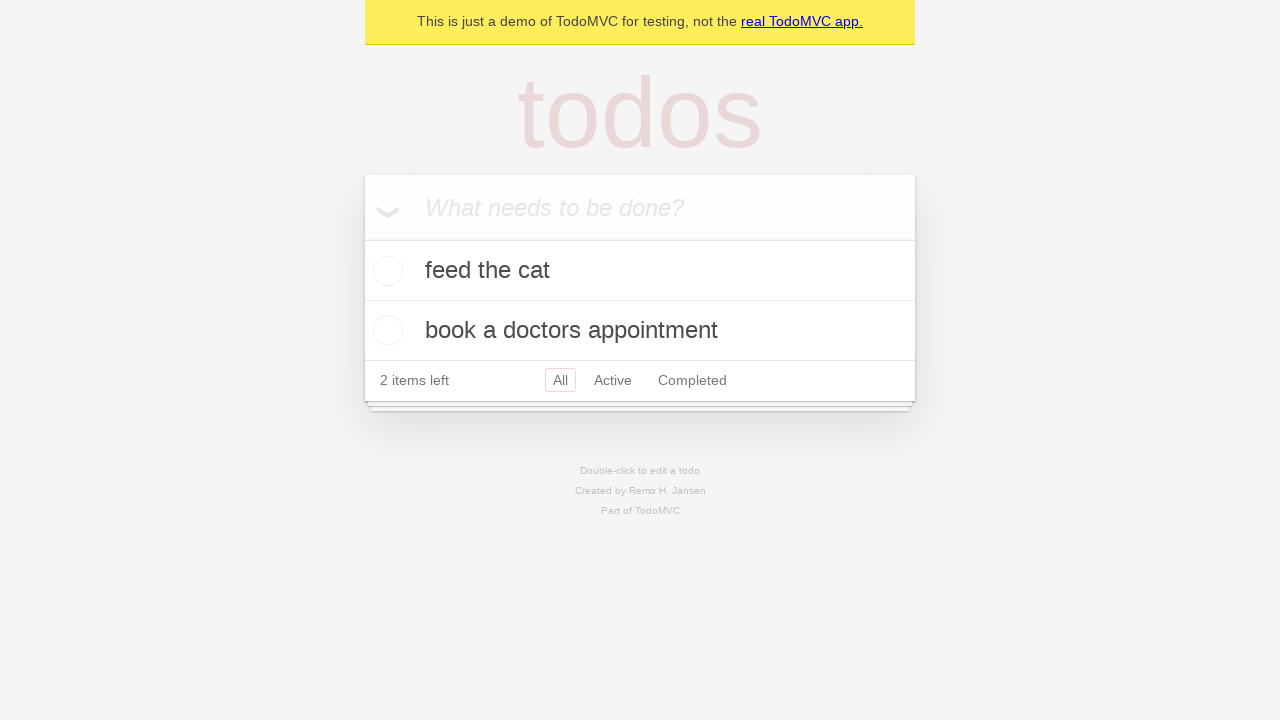